Demonstrates basic browser interactions by navigating to a page, clicking a link that opens a new window, and handling multiple browser windows.

Starting URL: https://opensource-demo.orangehrmlive.com/web/index.php/auth/login

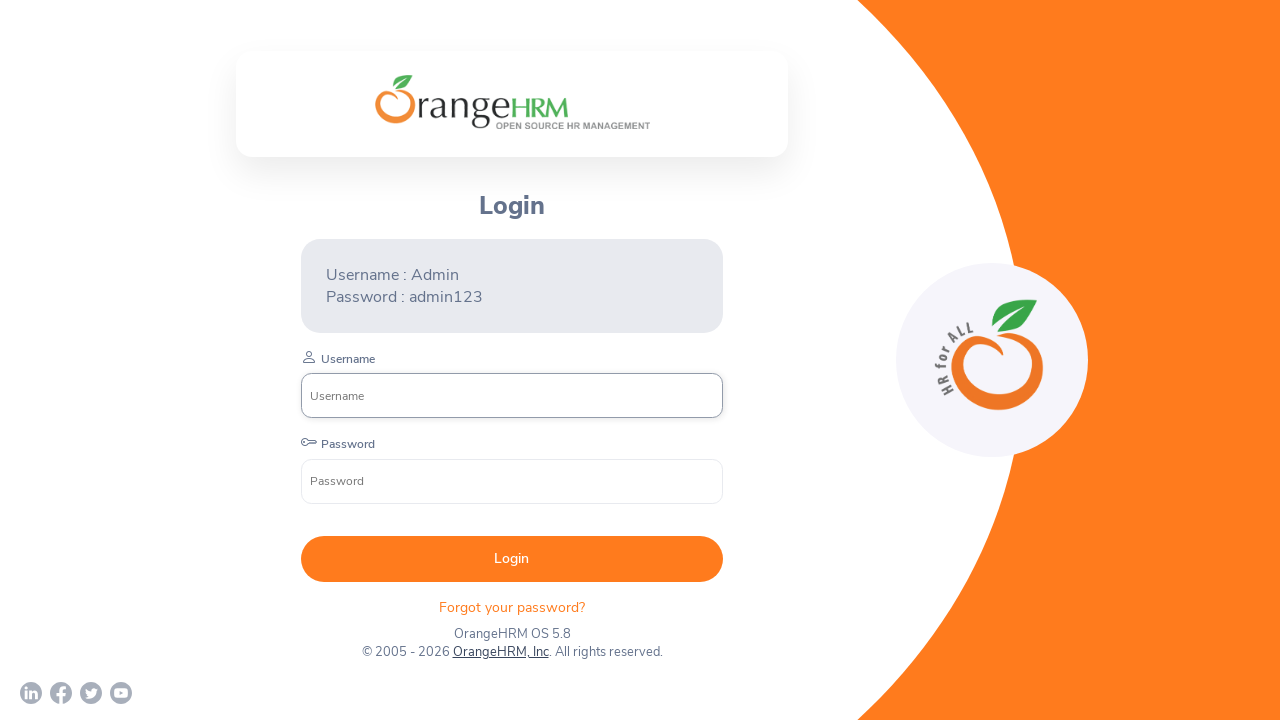

Waited for page to load (networkidle)
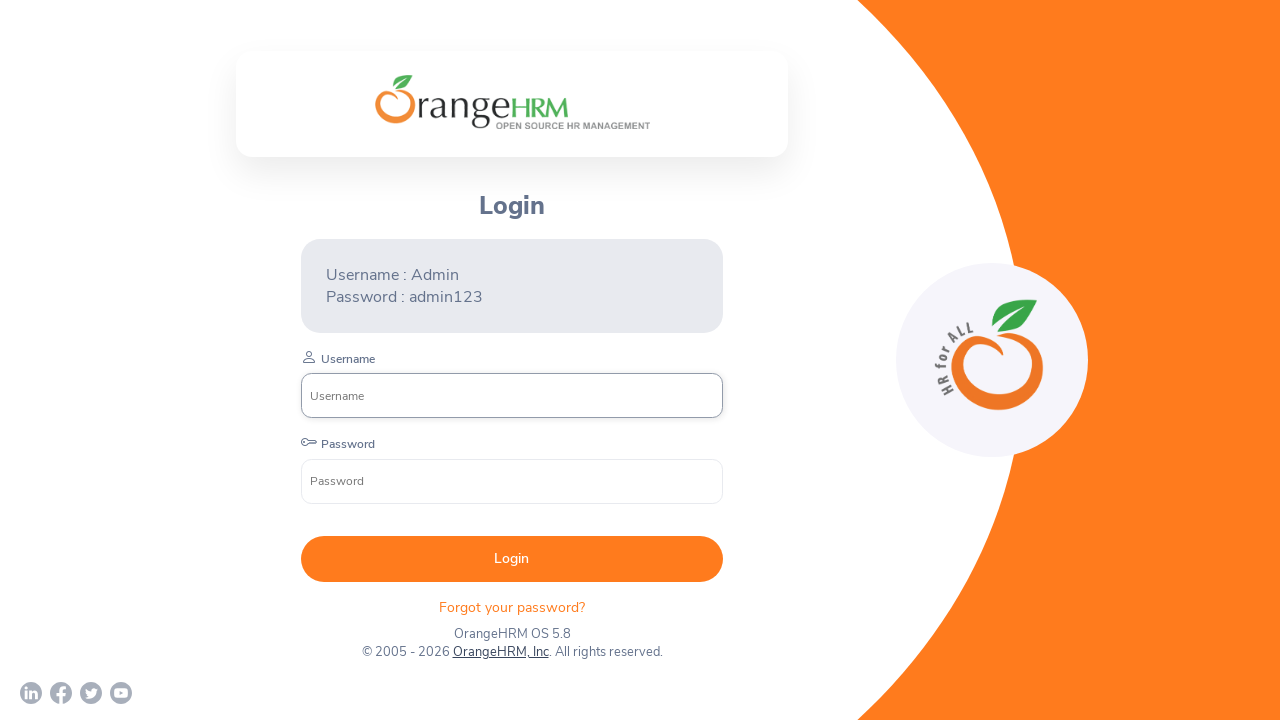

Clicked OrangeHRM, Inc link to open new window at (500, 652) on text=OrangeHRM, Inc
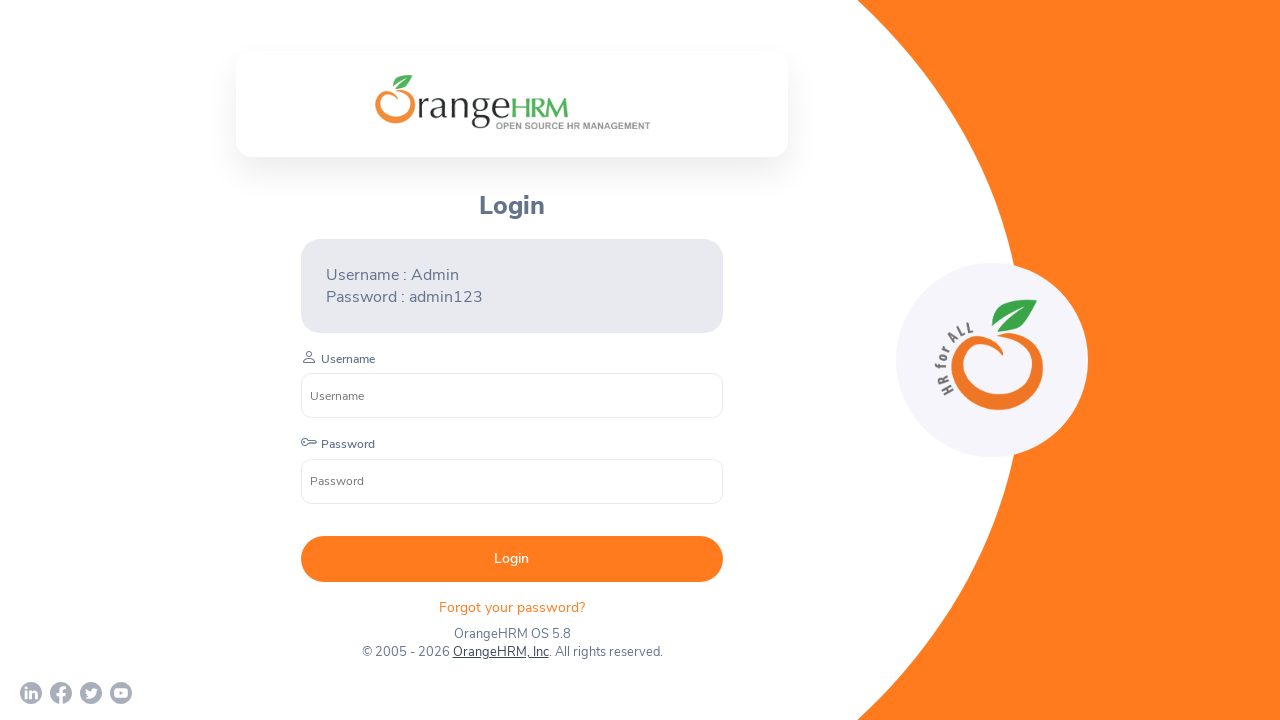

Captured new page from context
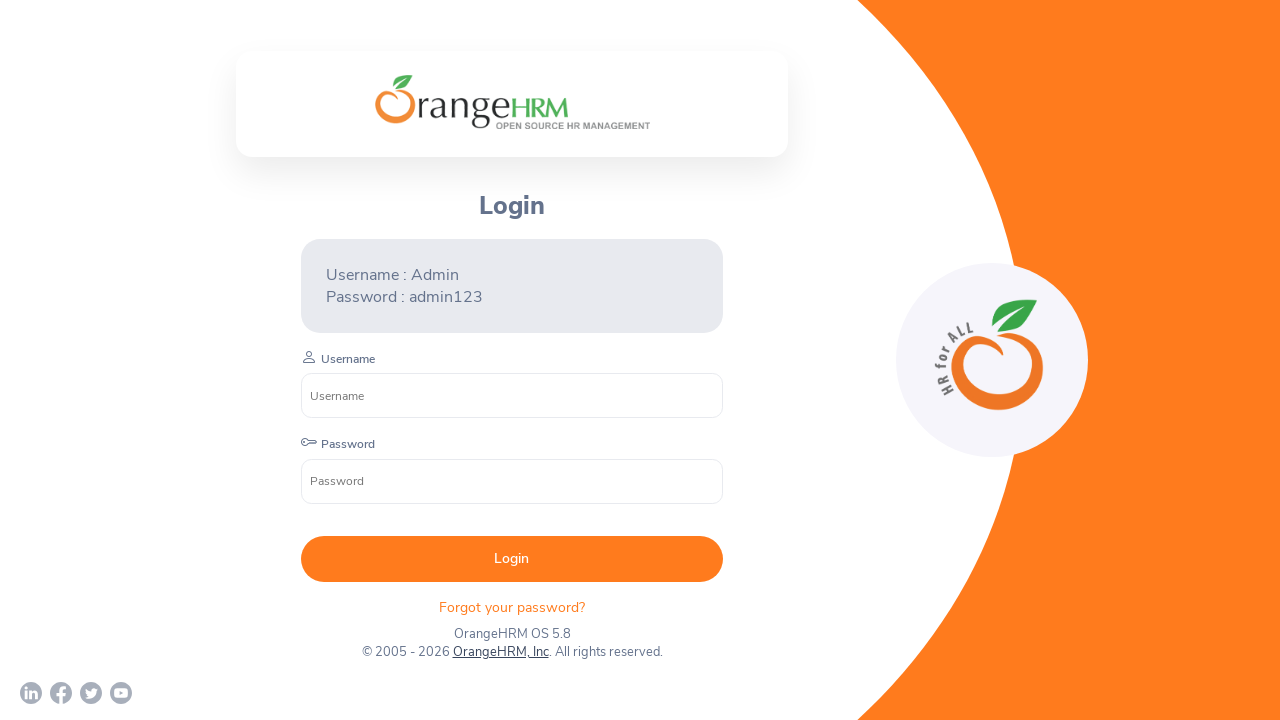

Waited for new page to load
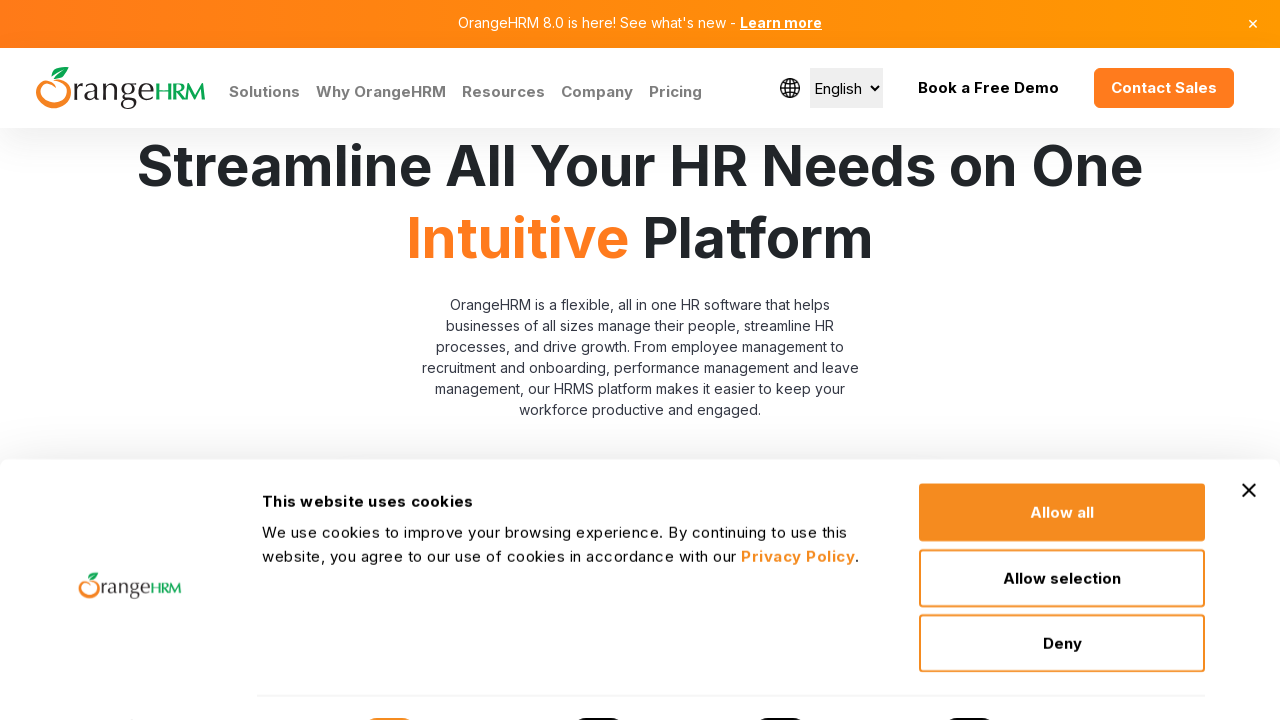

Retrieved all pages in context (2 pages found)
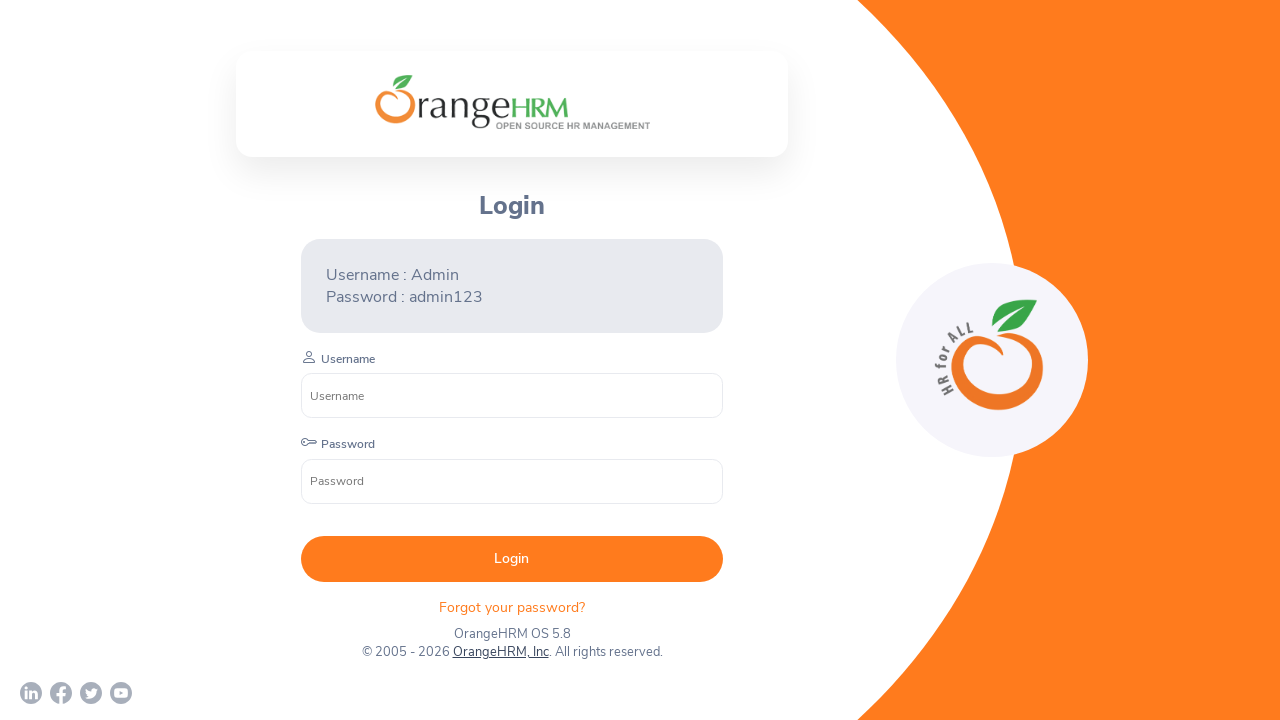

Closed new page
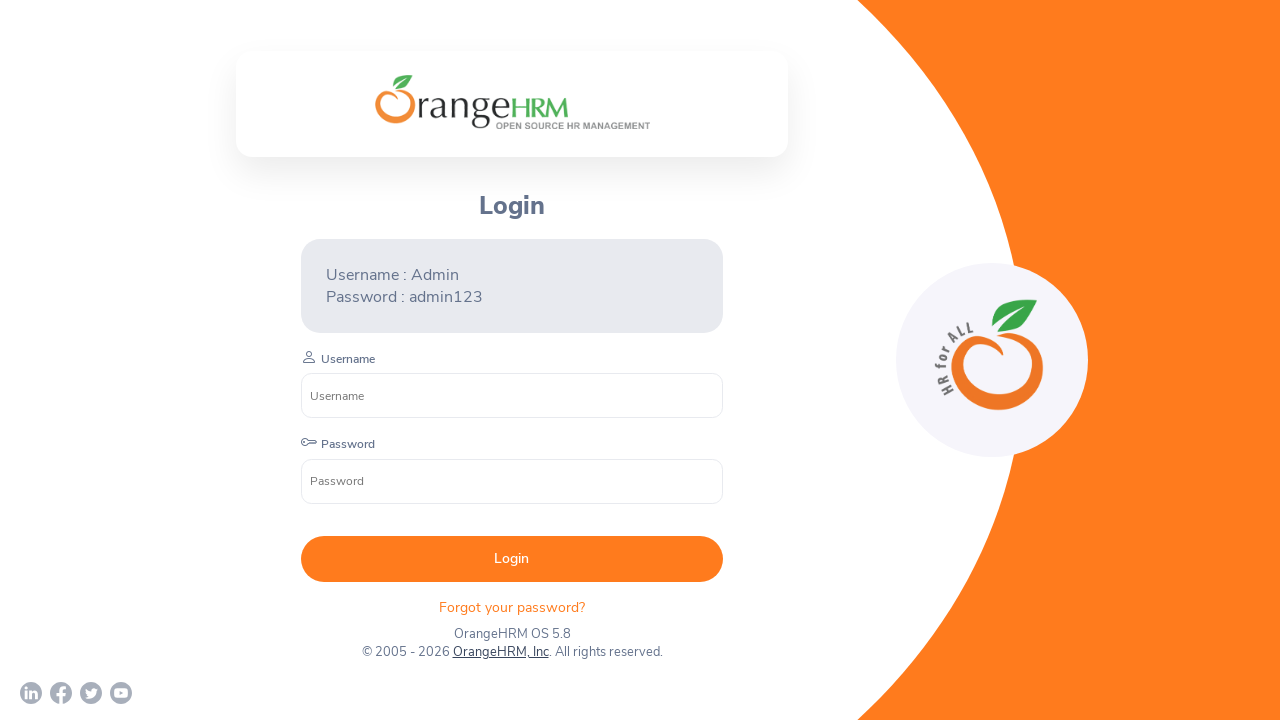

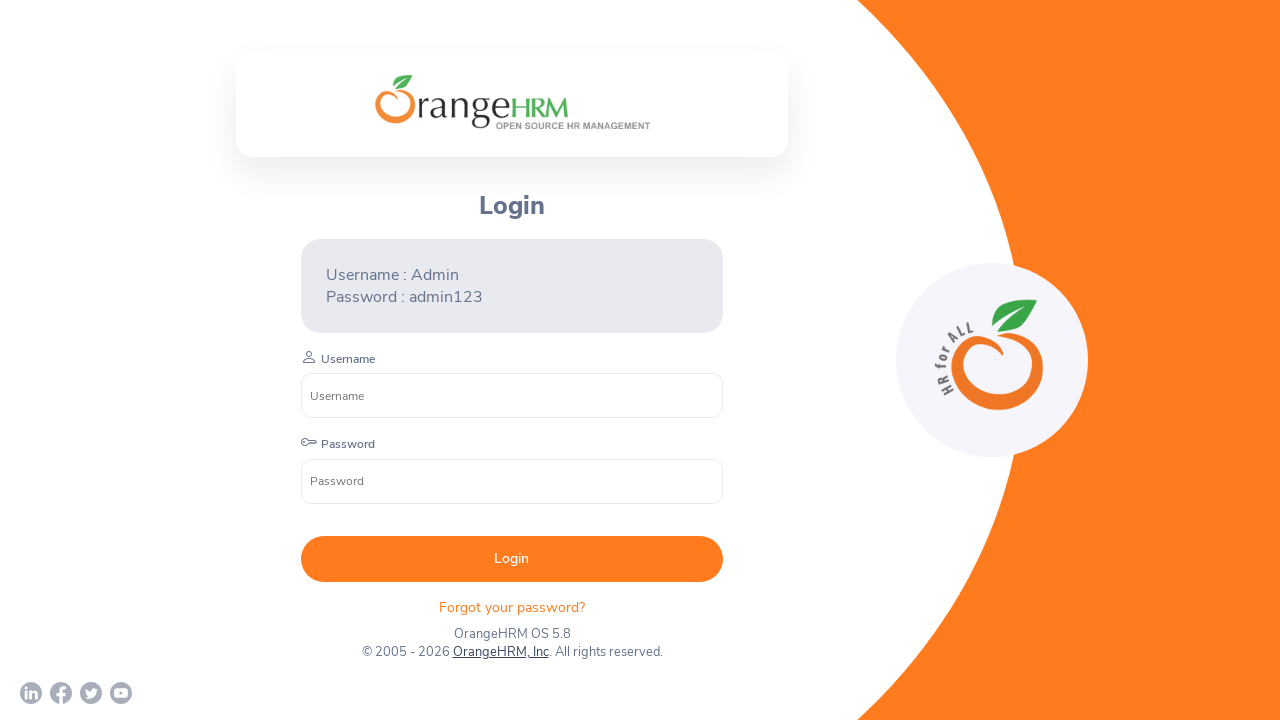